Tests adding an article to cart and verifies the "View Basket" link appears

Starting URL: http://practice.automationtesting.in

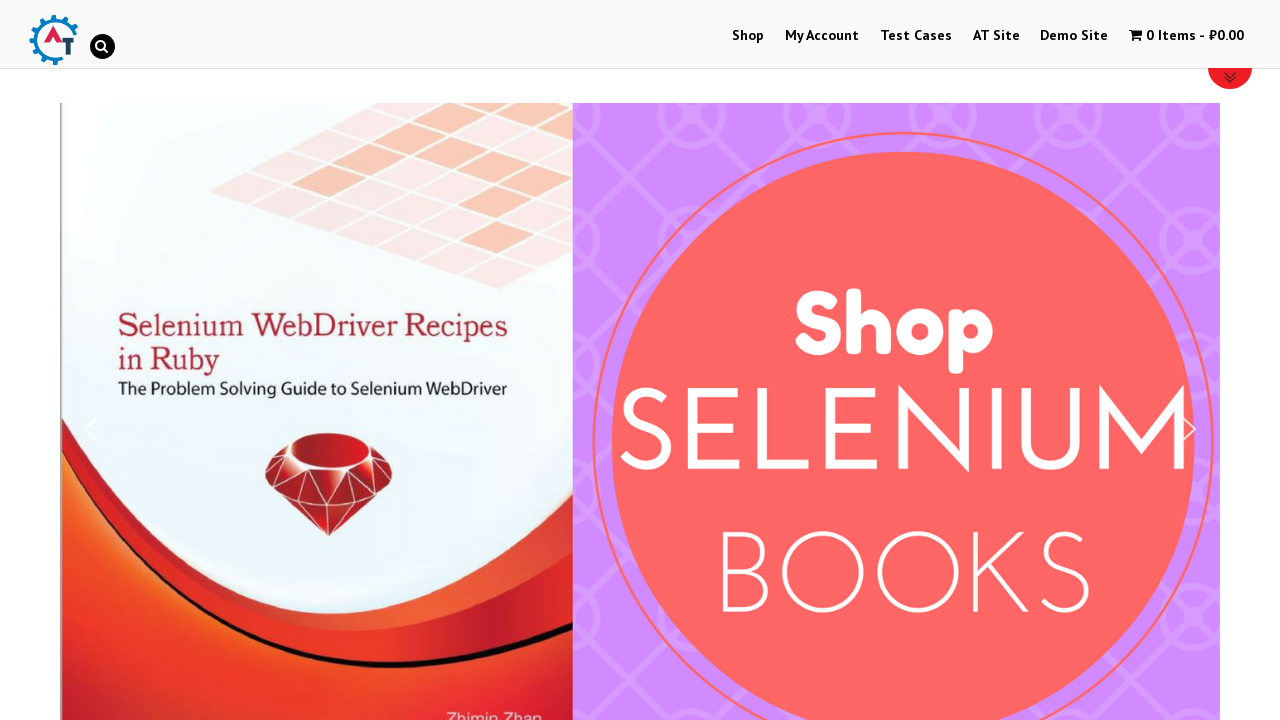

Clicked 'Shop' link to navigate to shop page at (748, 36) on a:has-text('Shop')
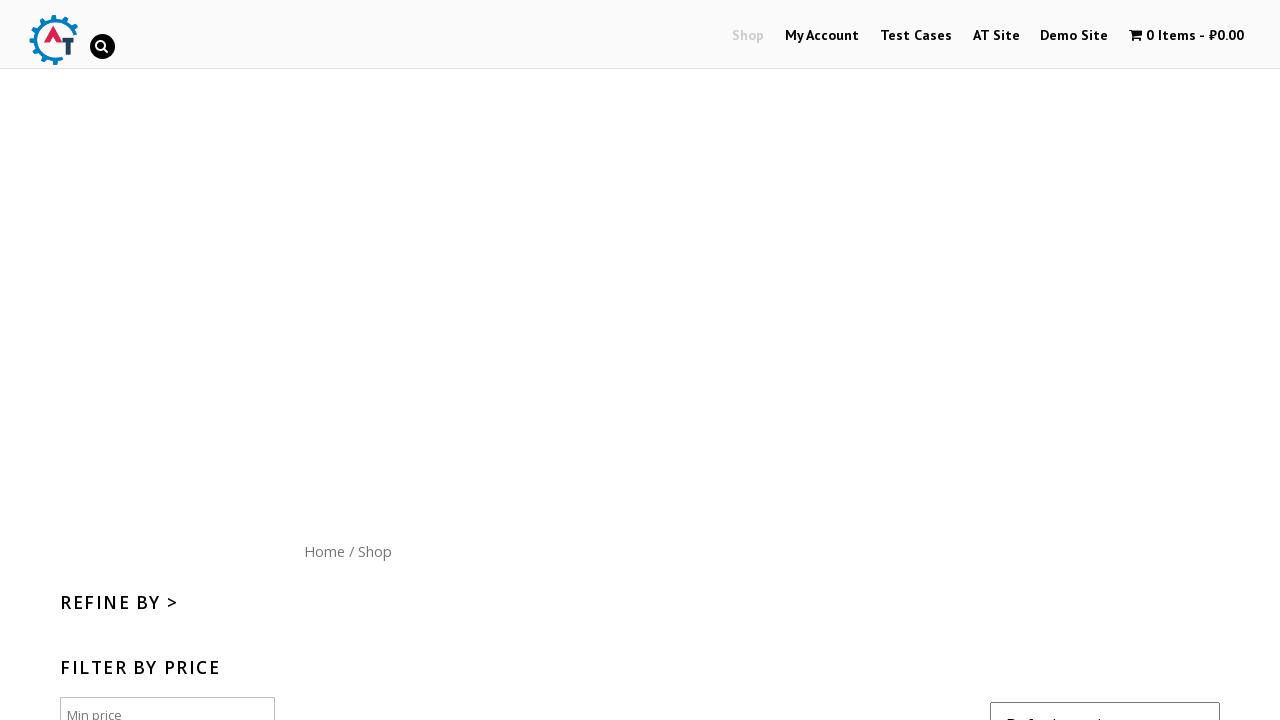

Products loaded - 'Add to cart' button appeared
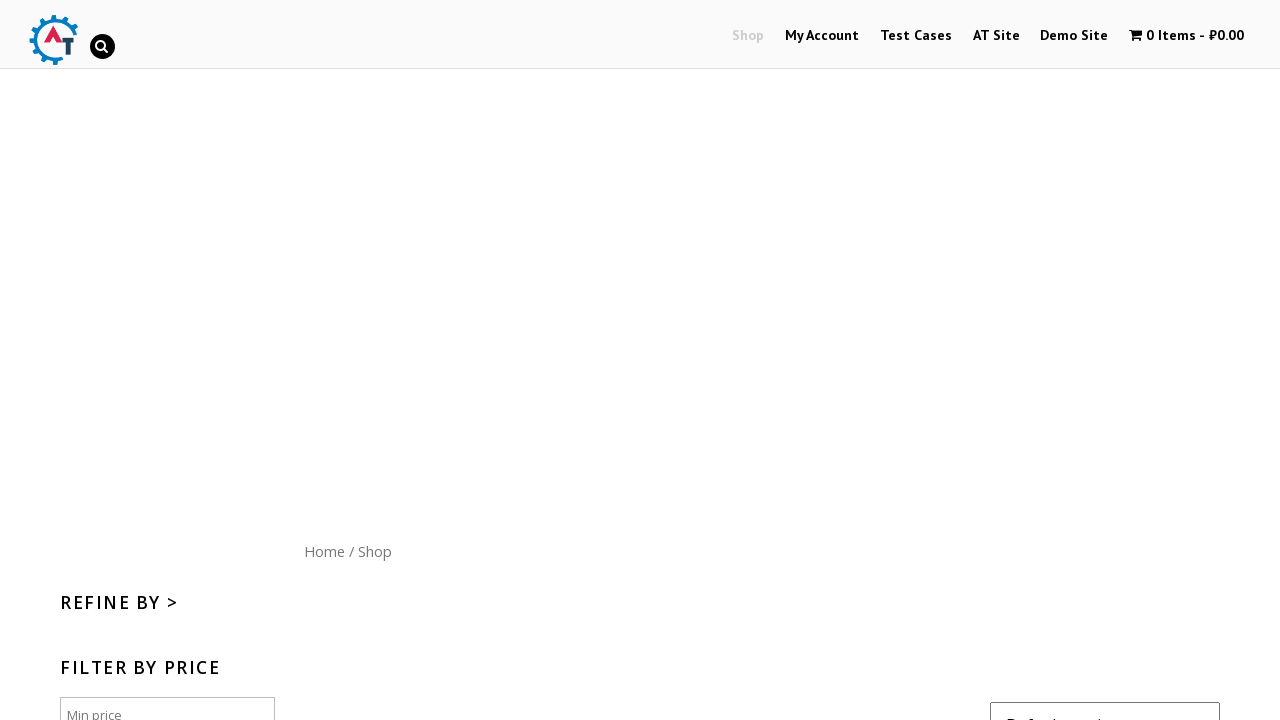

Clicked 'Add to cart' button on first product at (405, 360) on .add_to_cart_button, button:has-text('Add to cart')
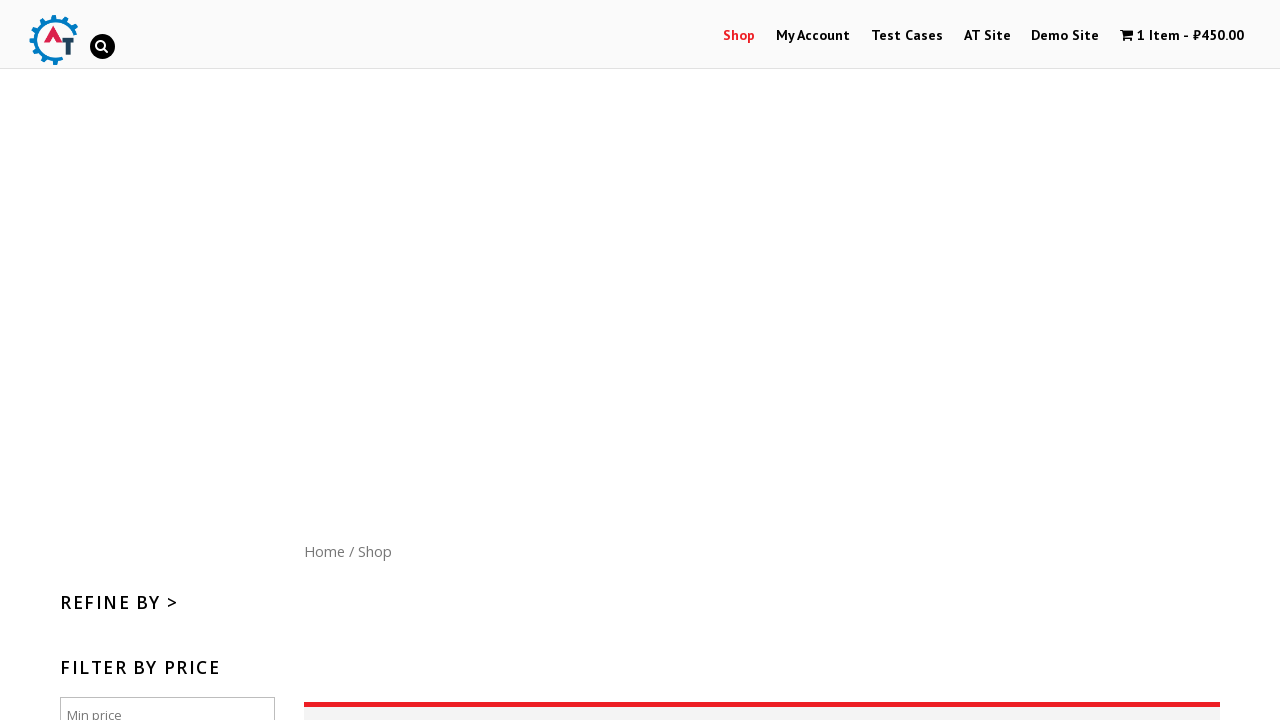

'View Basket' link appeared after adding article to cart
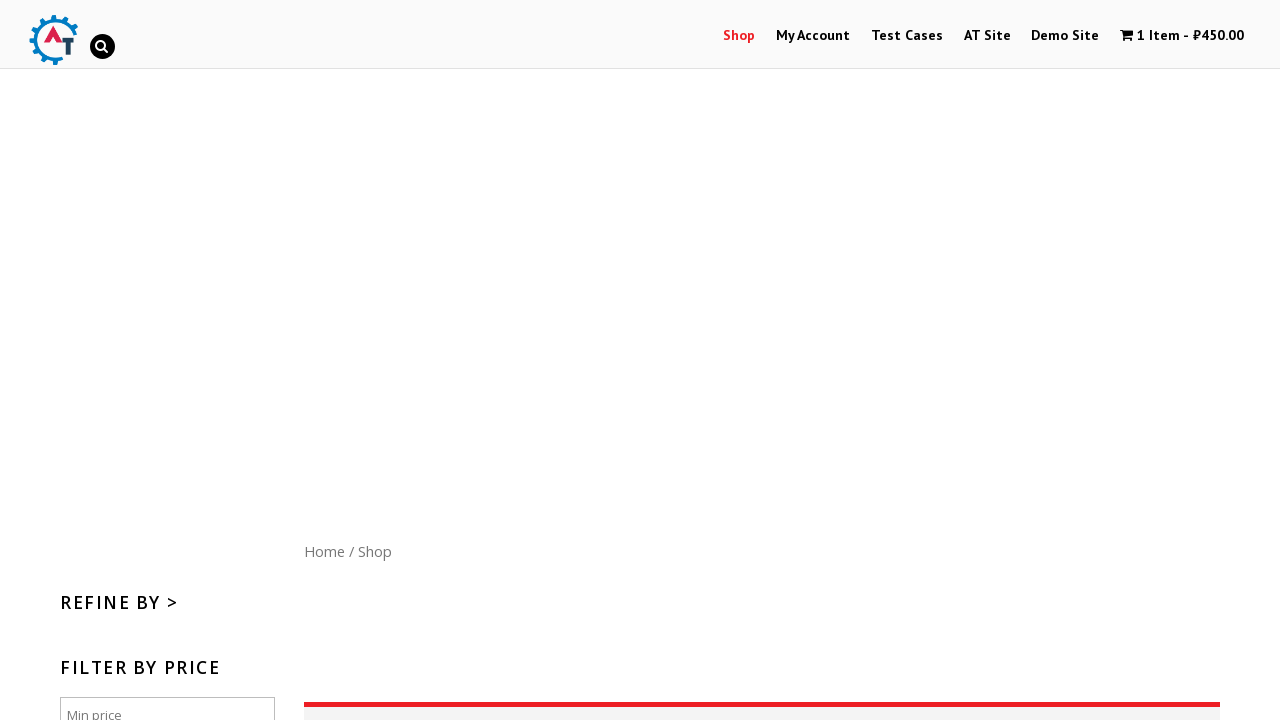

Verified 'View Basket' text is present on page
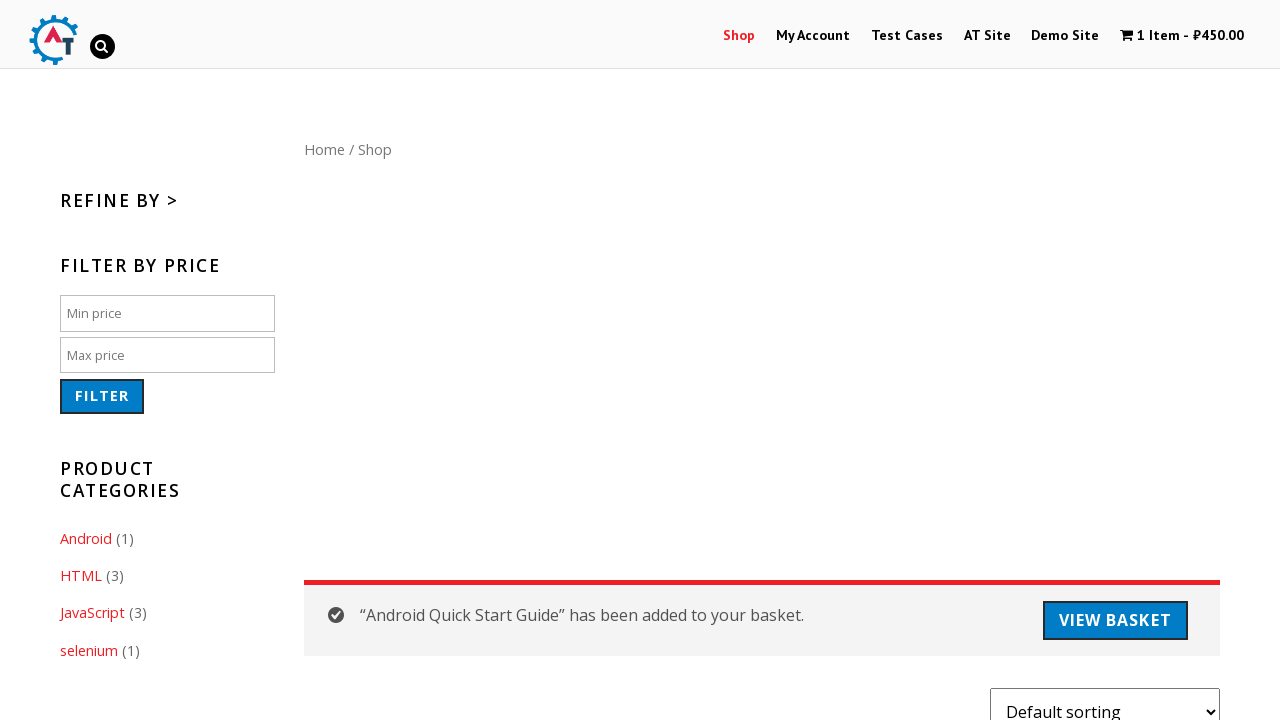

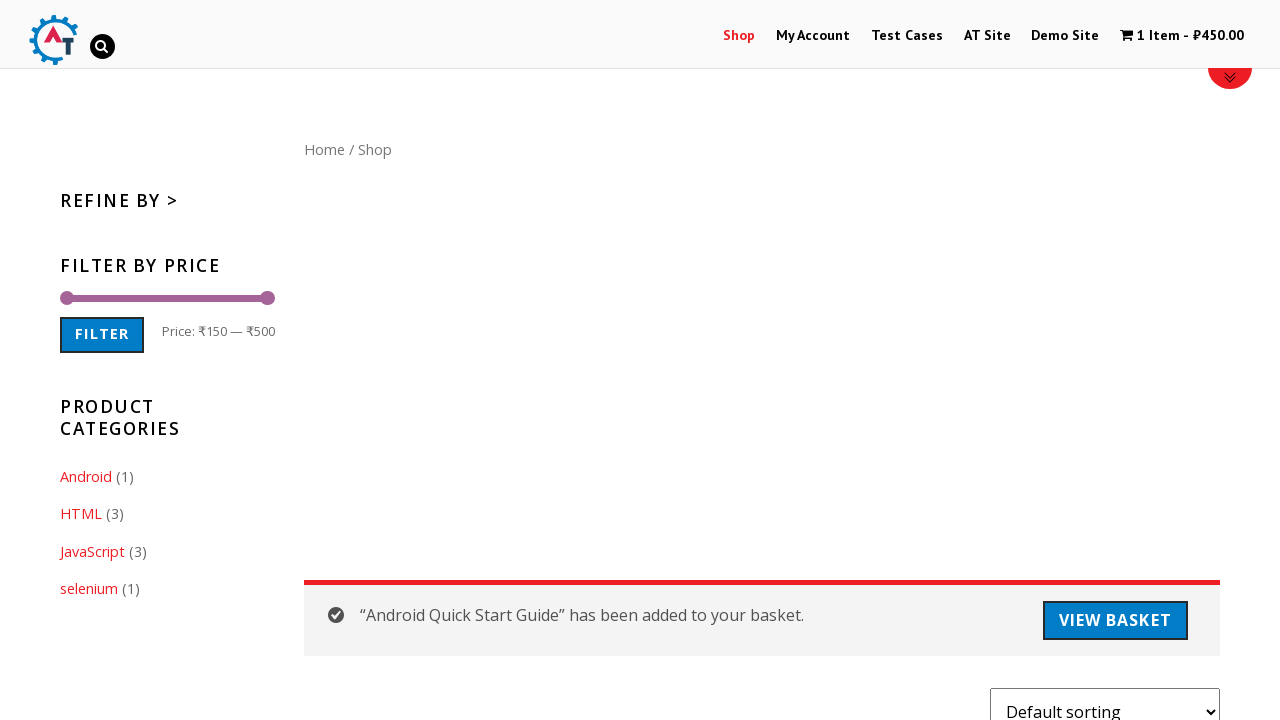